Tests that edits are cancelled when pressing Escape key

Starting URL: https://demo.playwright.dev/todomvc

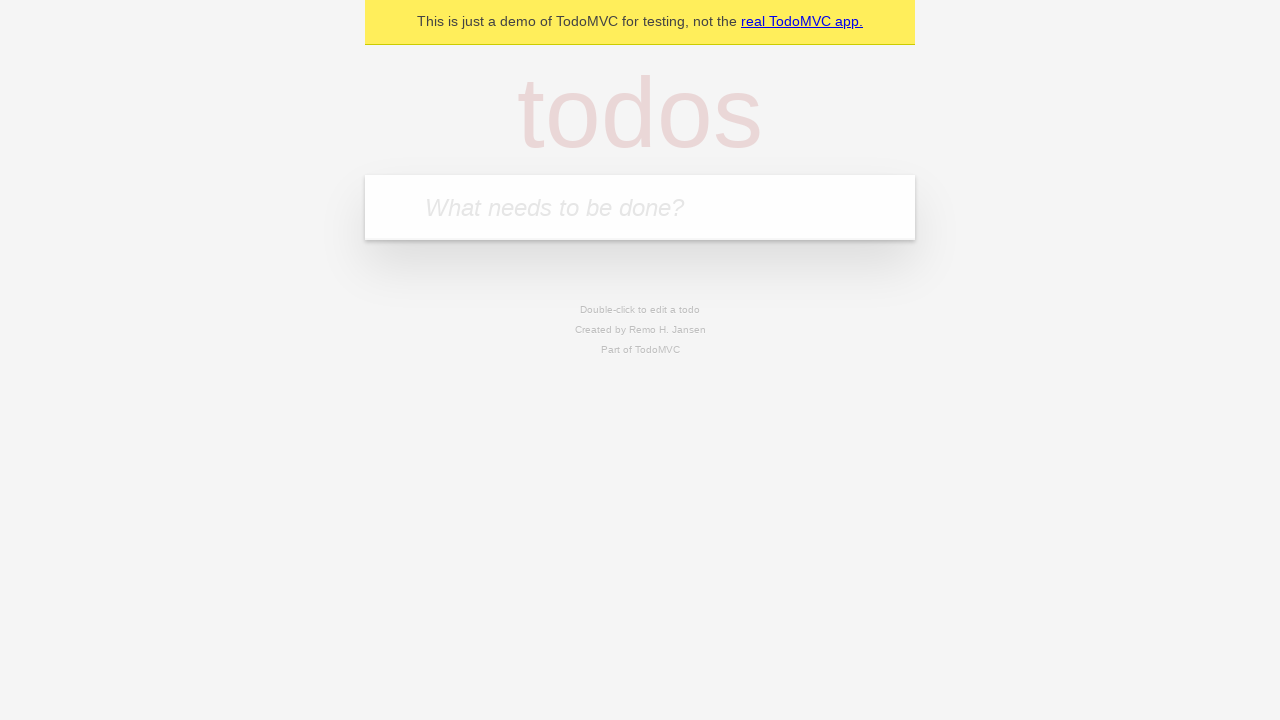

Filled input field with 'buy some cheese' on internal:attr=[placeholder="What needs to be done?"i]
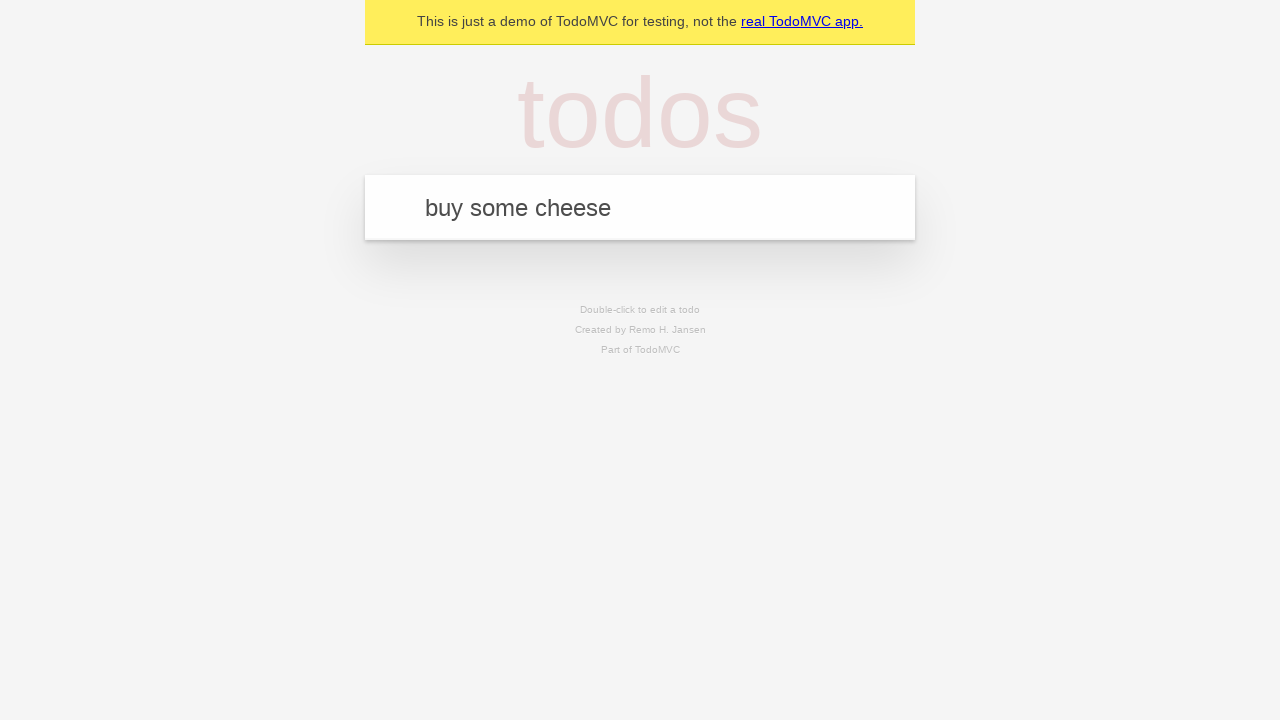

Pressed Enter to create first todo on internal:attr=[placeholder="What needs to be done?"i]
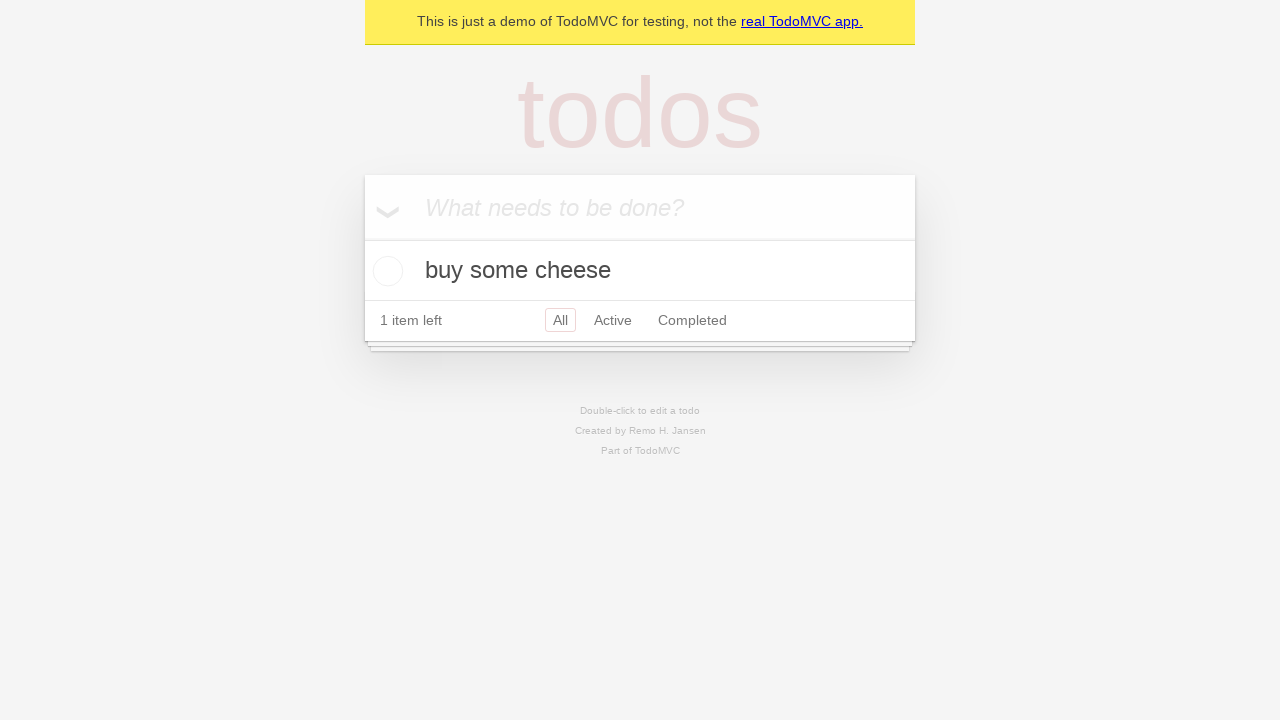

Filled input field with 'feed the cat' on internal:attr=[placeholder="What needs to be done?"i]
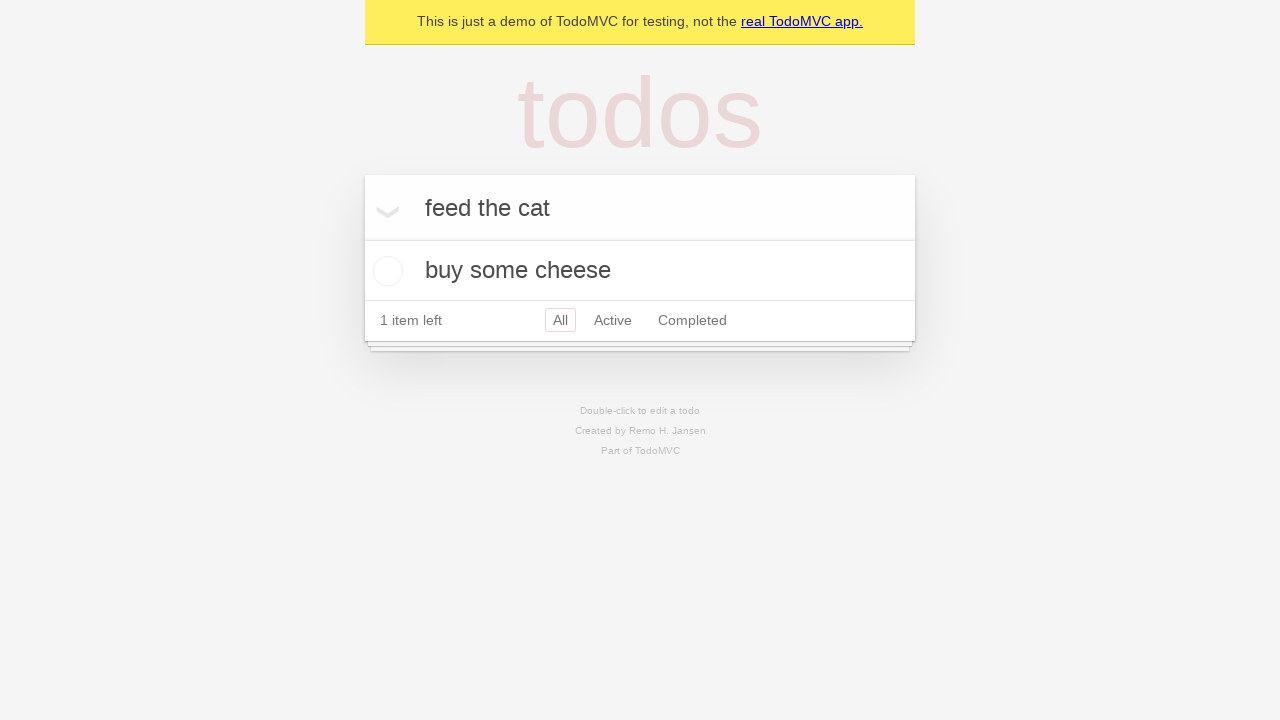

Pressed Enter to create second todo on internal:attr=[placeholder="What needs to be done?"i]
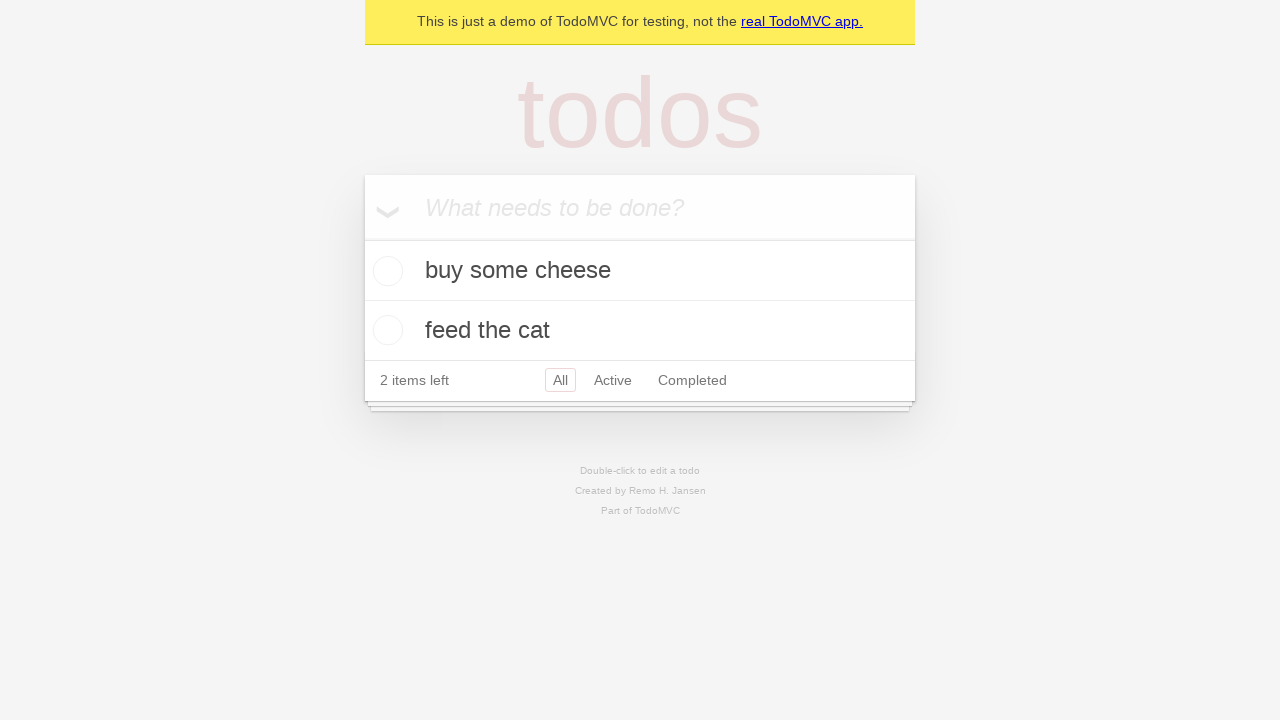

Filled input field with 'book a doctors appointment' on internal:attr=[placeholder="What needs to be done?"i]
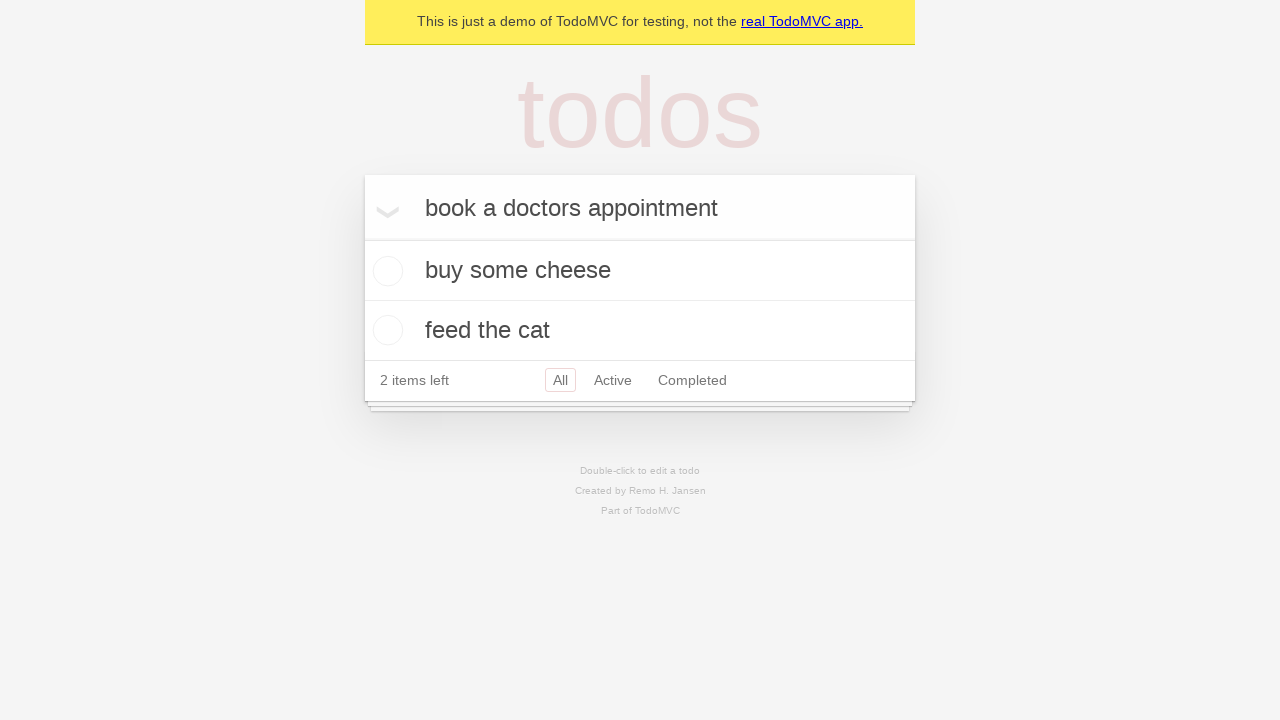

Pressed Enter to create third todo on internal:attr=[placeholder="What needs to be done?"i]
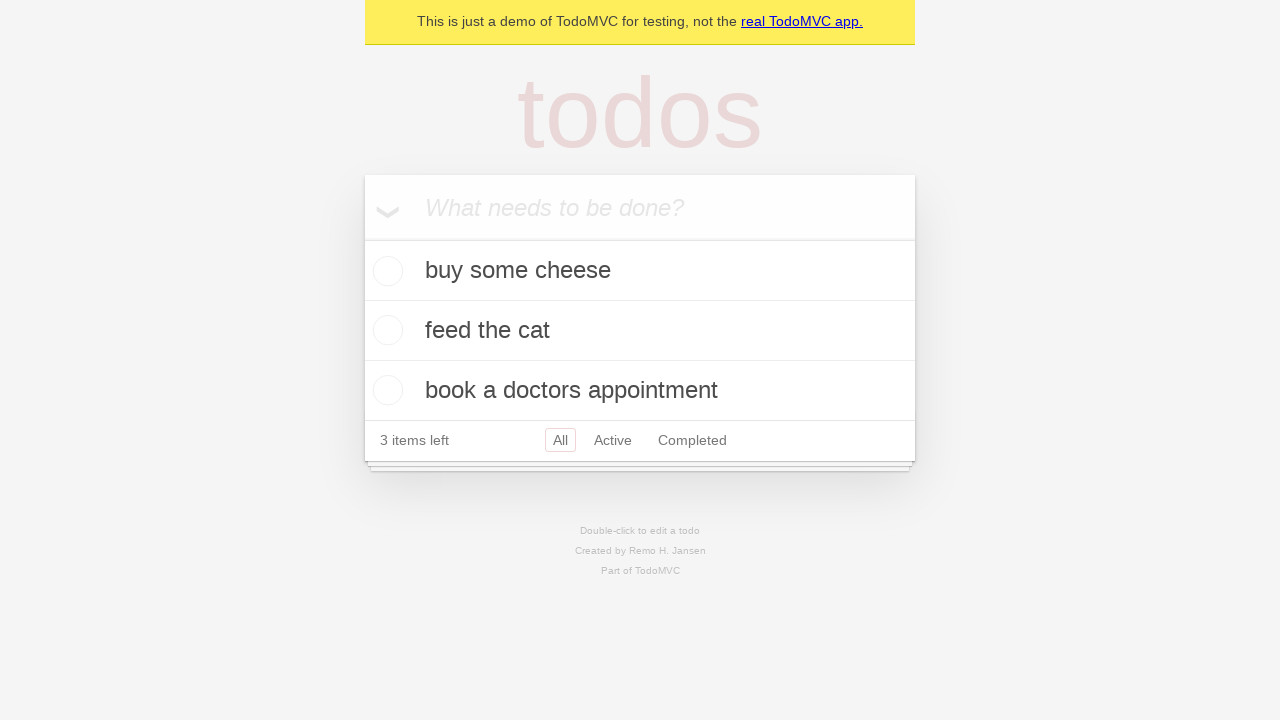

Double-clicked second todo to enter edit mode at (640, 331) on internal:testid=[data-testid="todo-item"s] >> nth=1
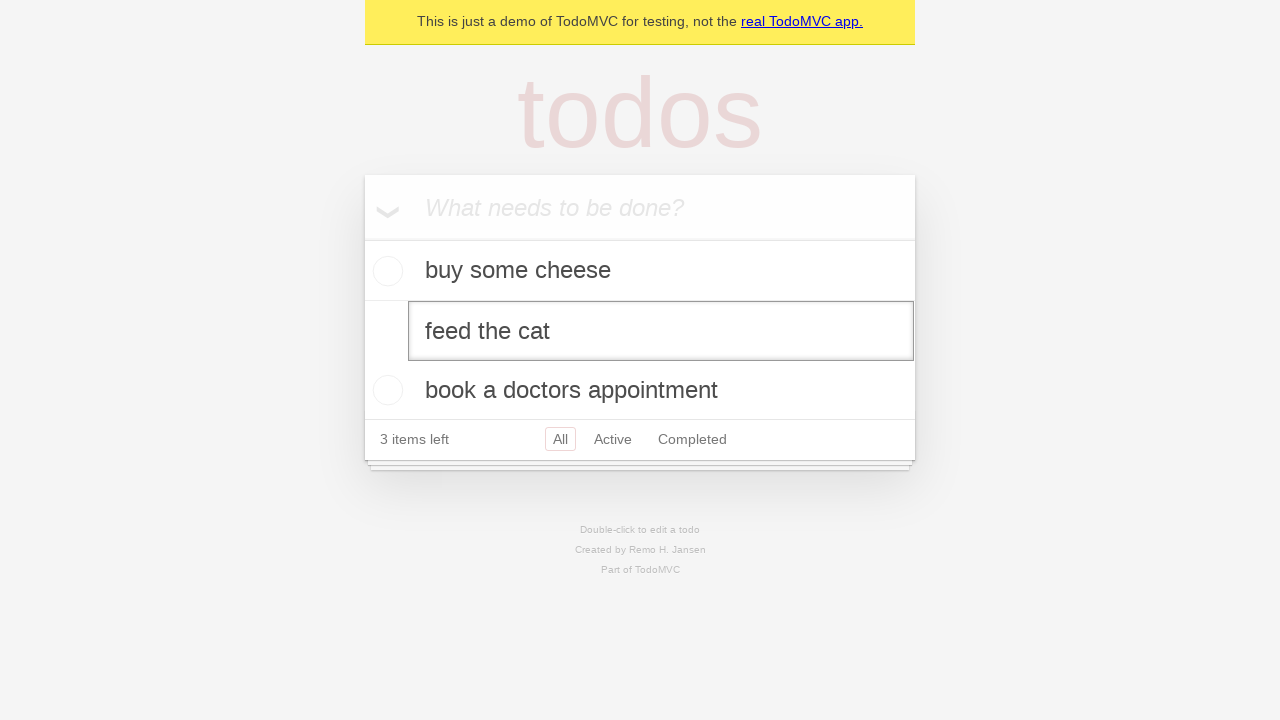

Filled edit field with 'buy some sausages' on internal:testid=[data-testid="todo-item"s] >> nth=1 >> .edit
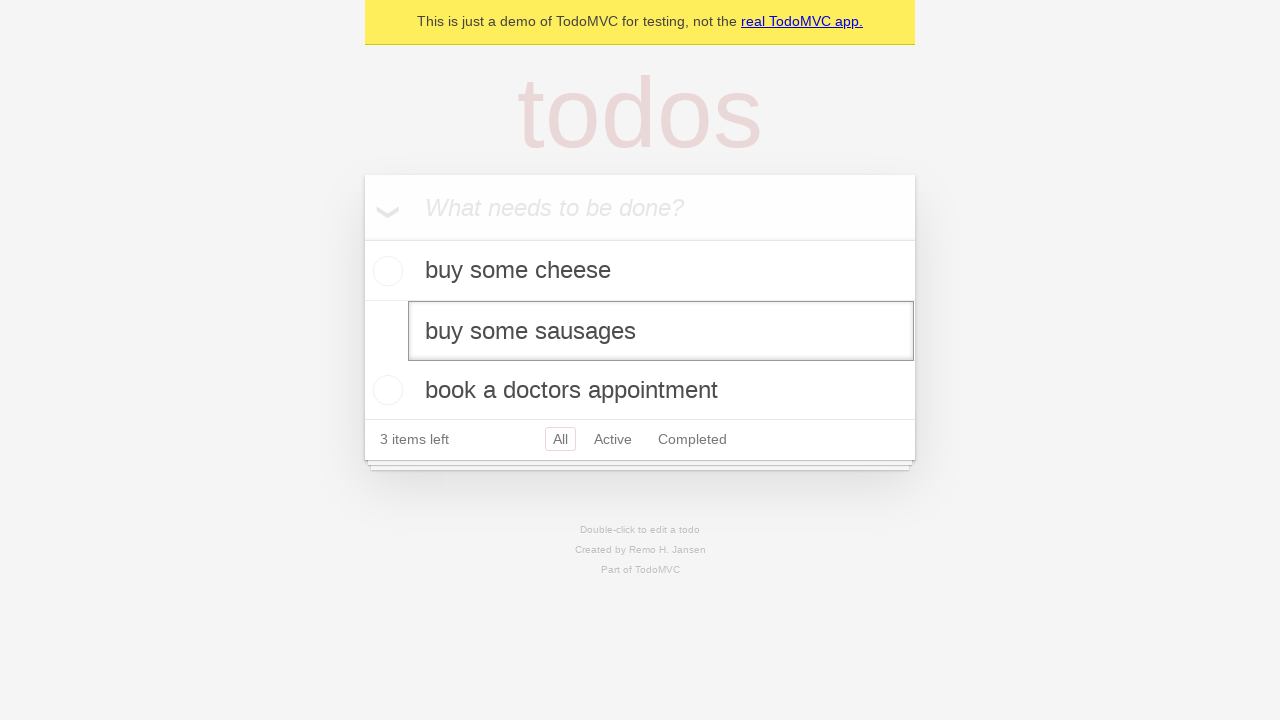

Pressed Escape key to cancel edits on internal:testid=[data-testid="todo-item"s] >> nth=1 >> .edit
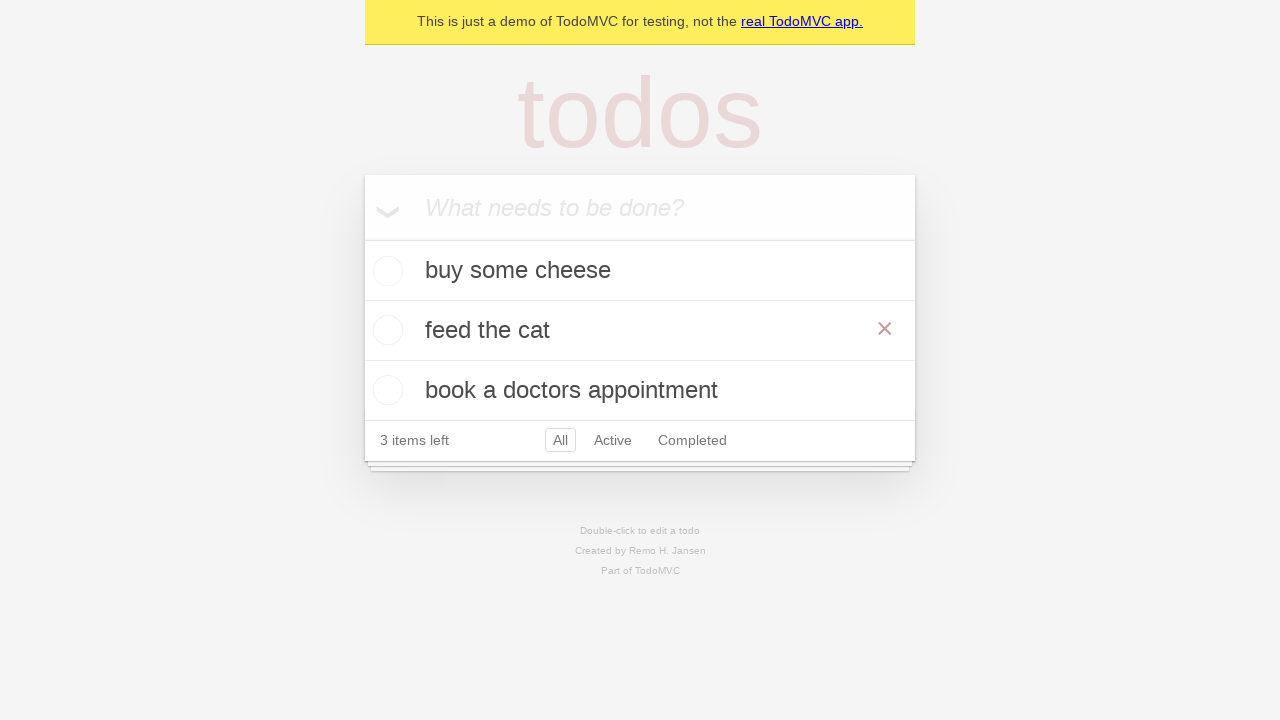

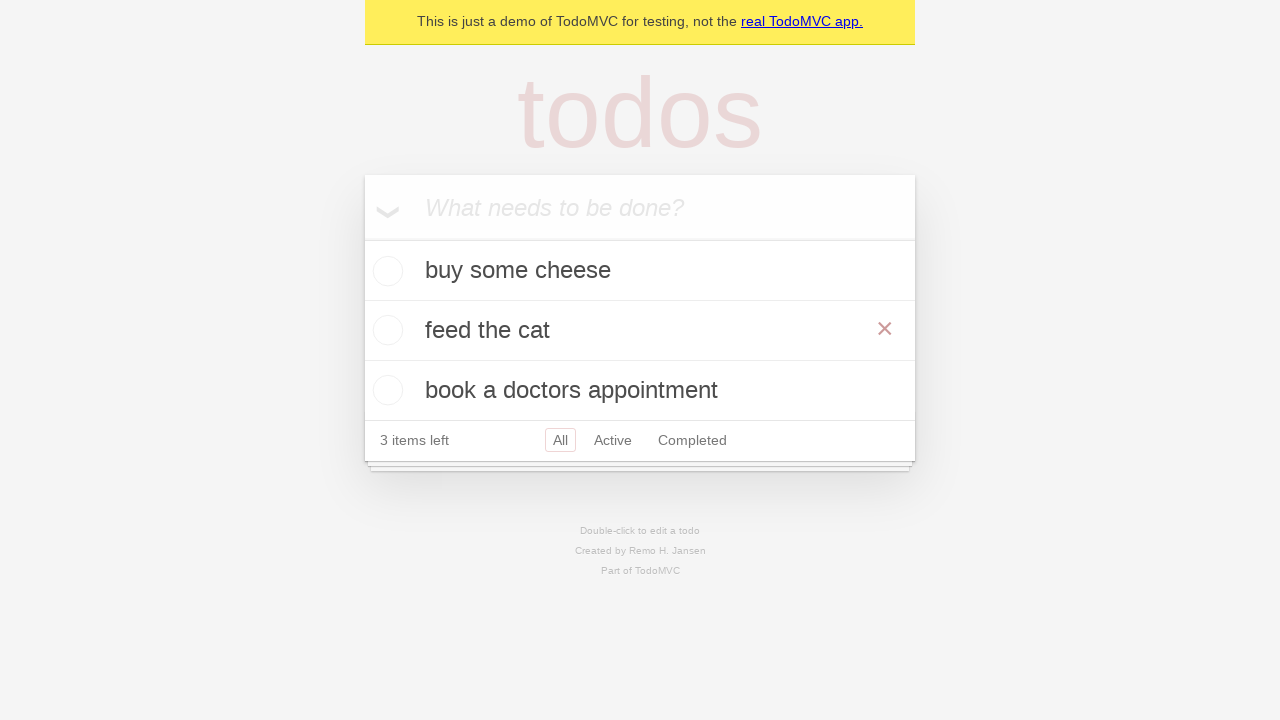